Tests checkbox interaction on a dynamic controls page by clicking a checkbox and verifying its state changes

Starting URL: https://v1.training-support.net/selenium/dynamic-controls

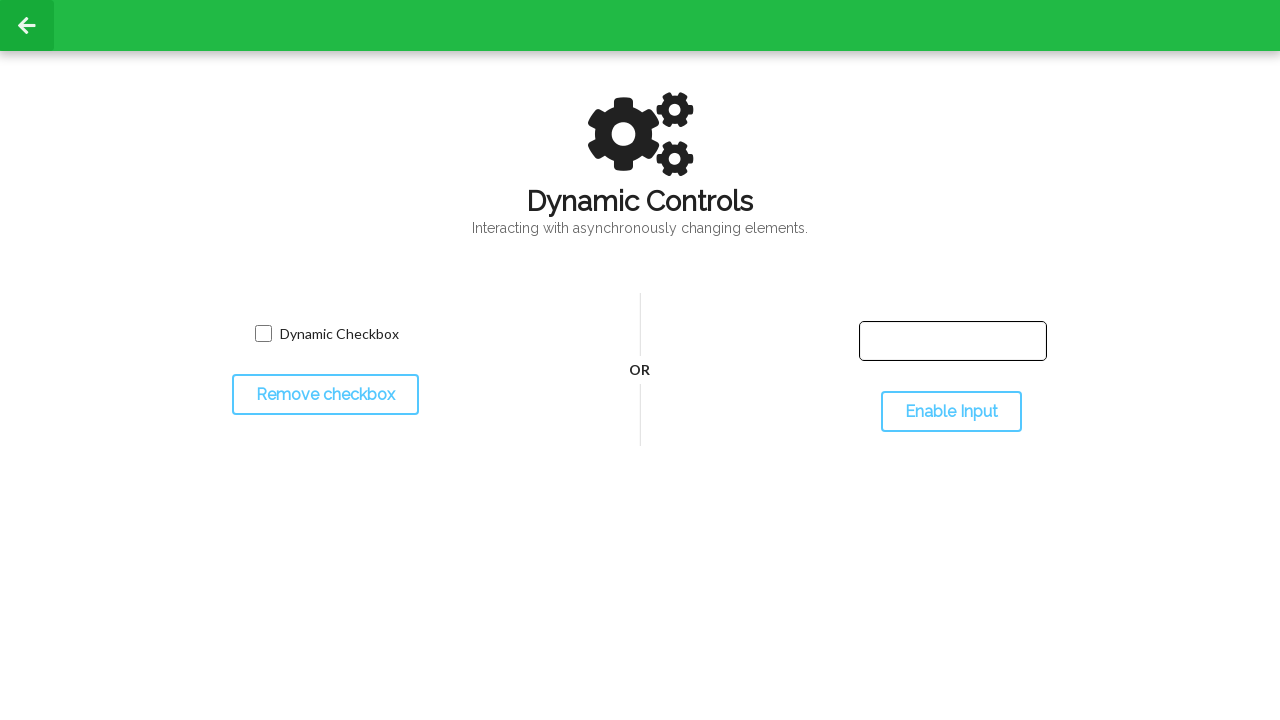

Clicked the checkbox element at (263, 334) on xpath=//div/input[@type='checkbox']
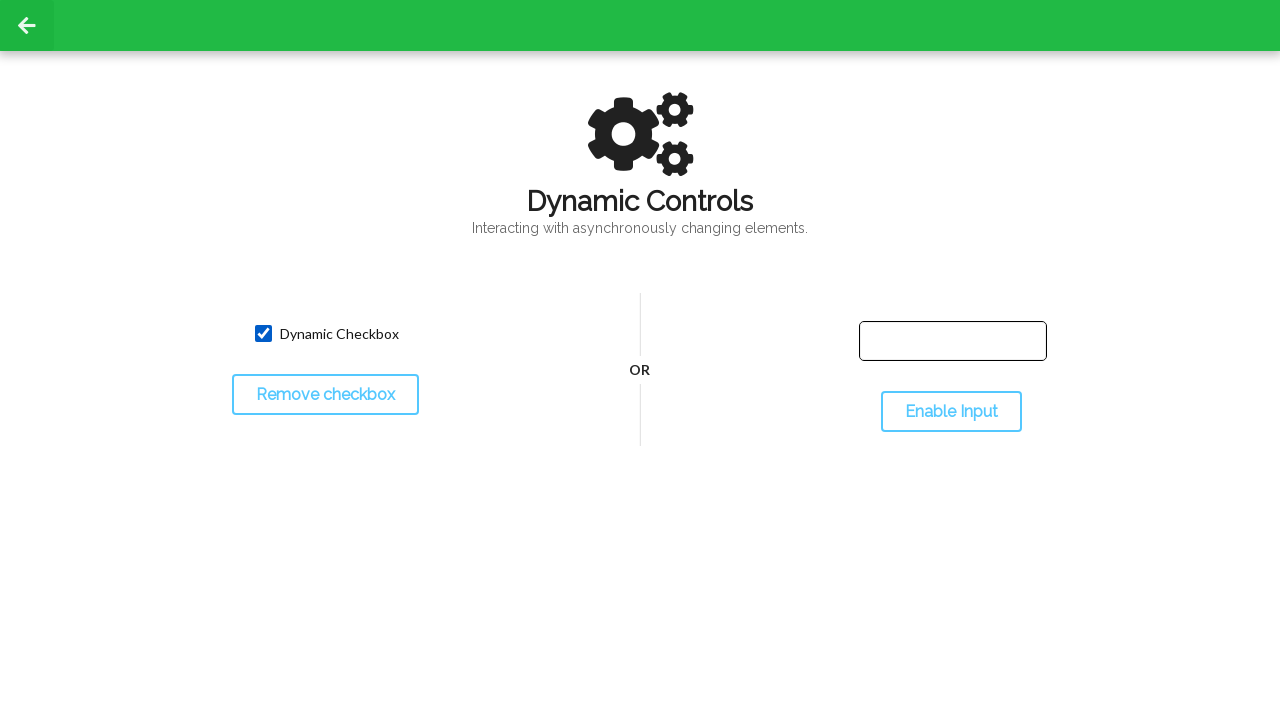

Verified that checkbox is now checked
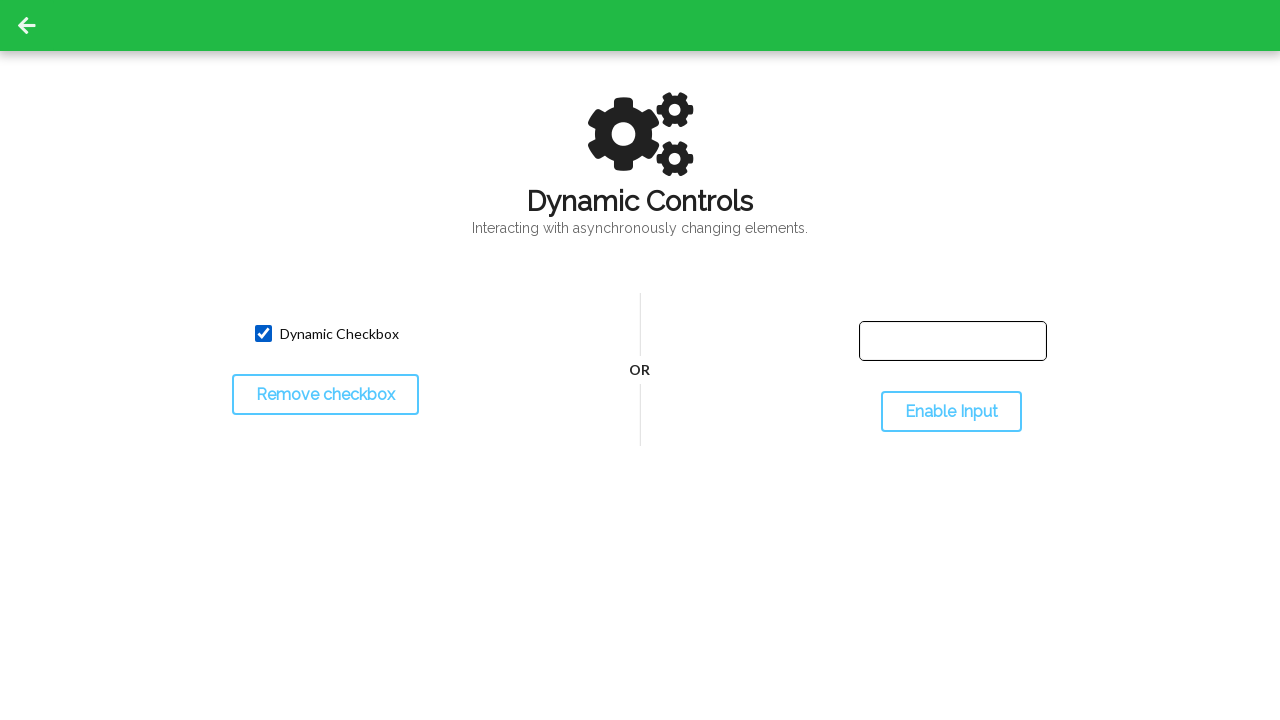

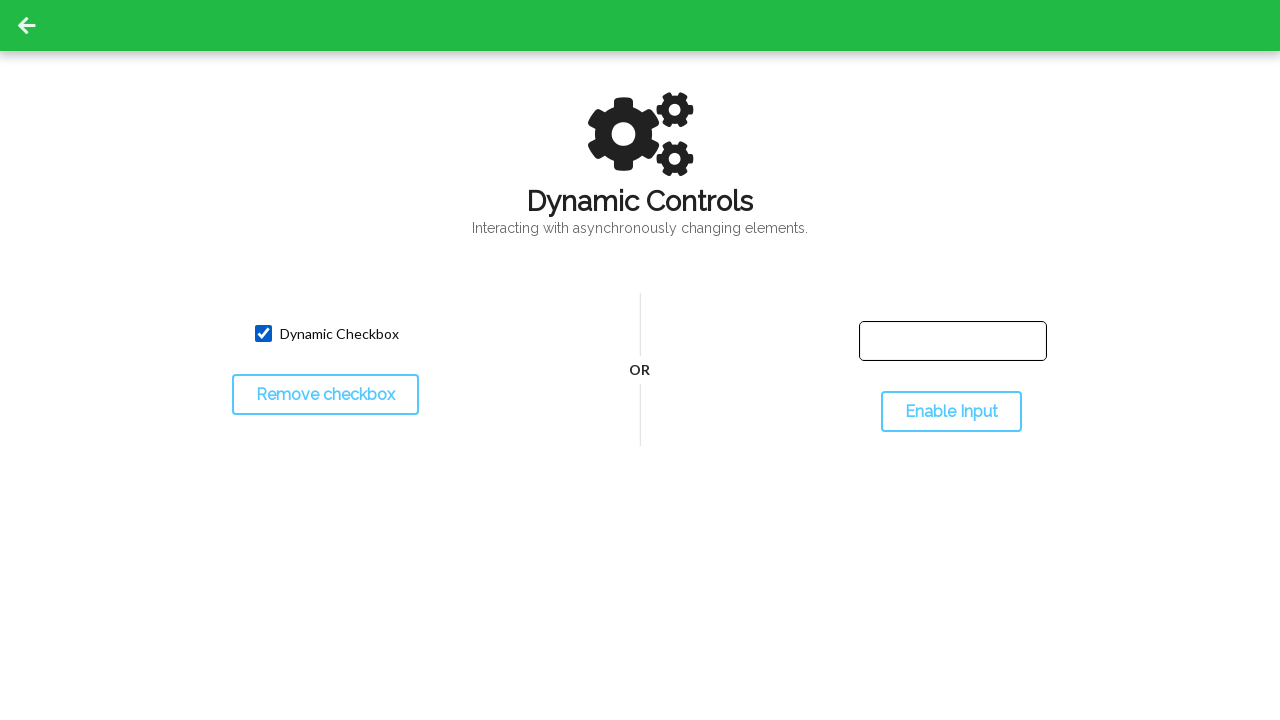